Tests Python.org search functionality by entering "pycon" in the search box and verifying results are returned

Starting URL: http://www.python.org

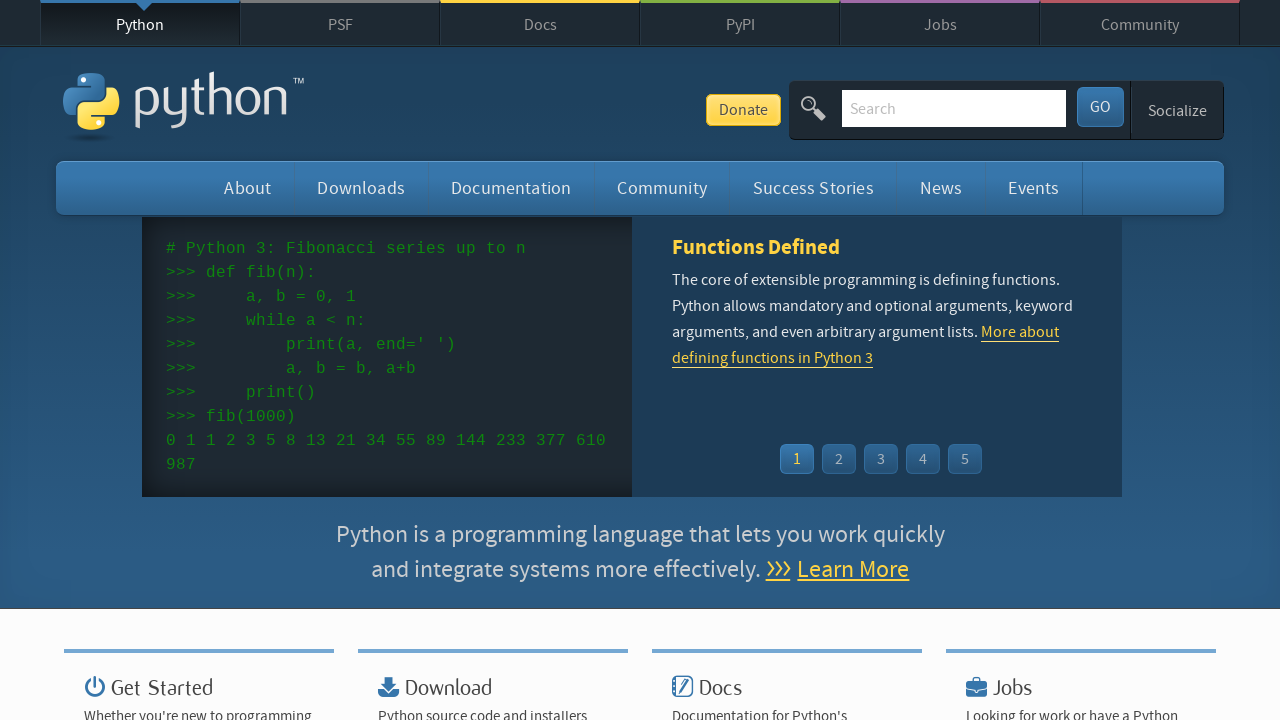

Filled search box with 'pycon' on input[name='q']
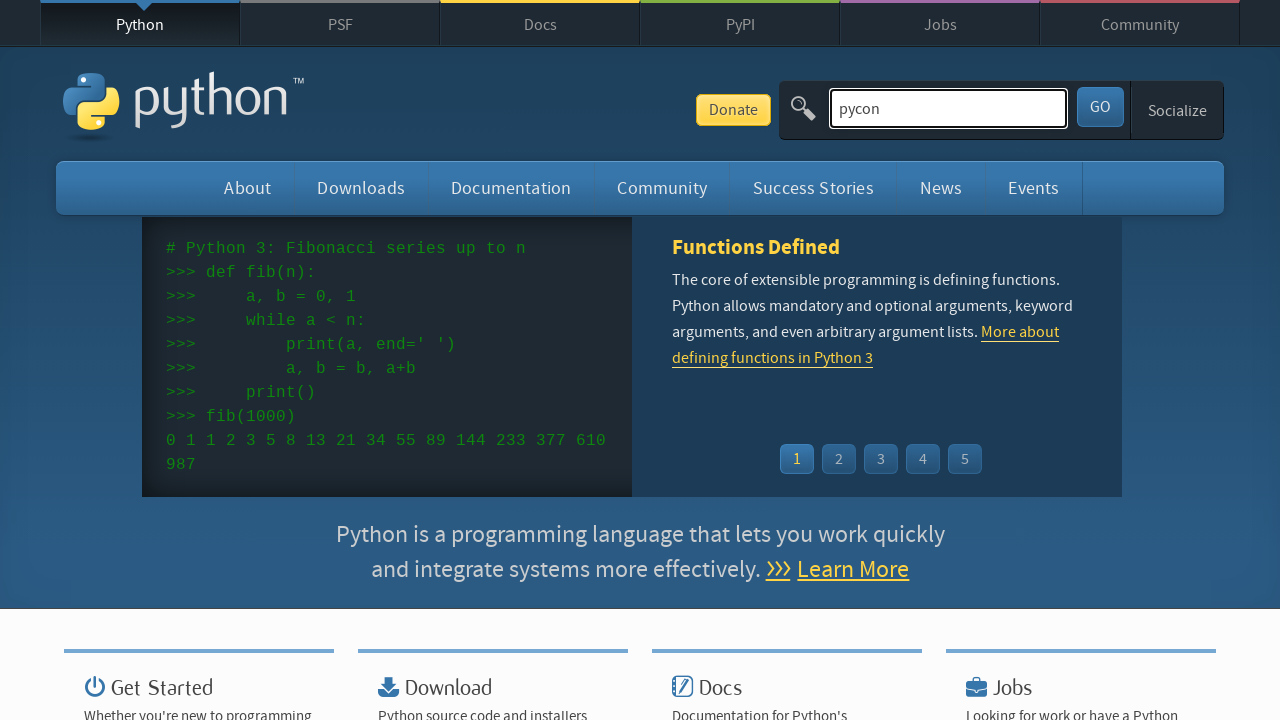

Pressed Enter to submit search on input[name='q']
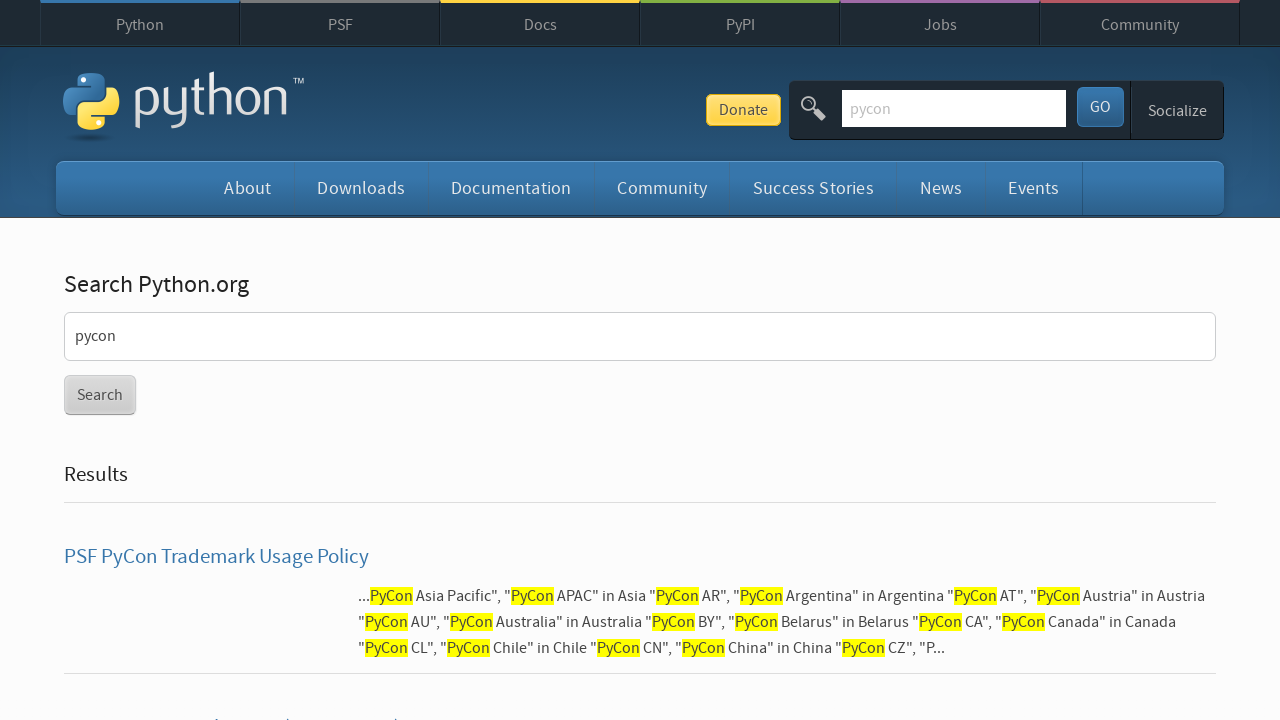

Page loaded and network idle
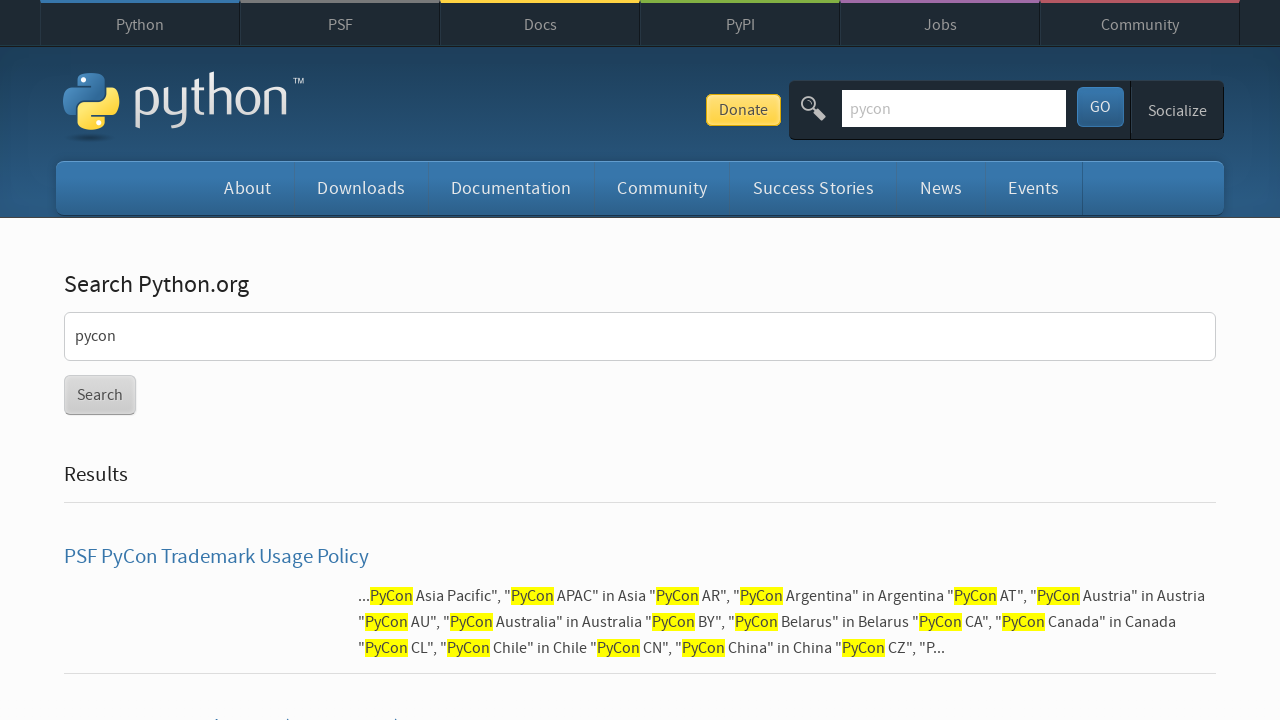

Verified search results are present (no 'No results found' message)
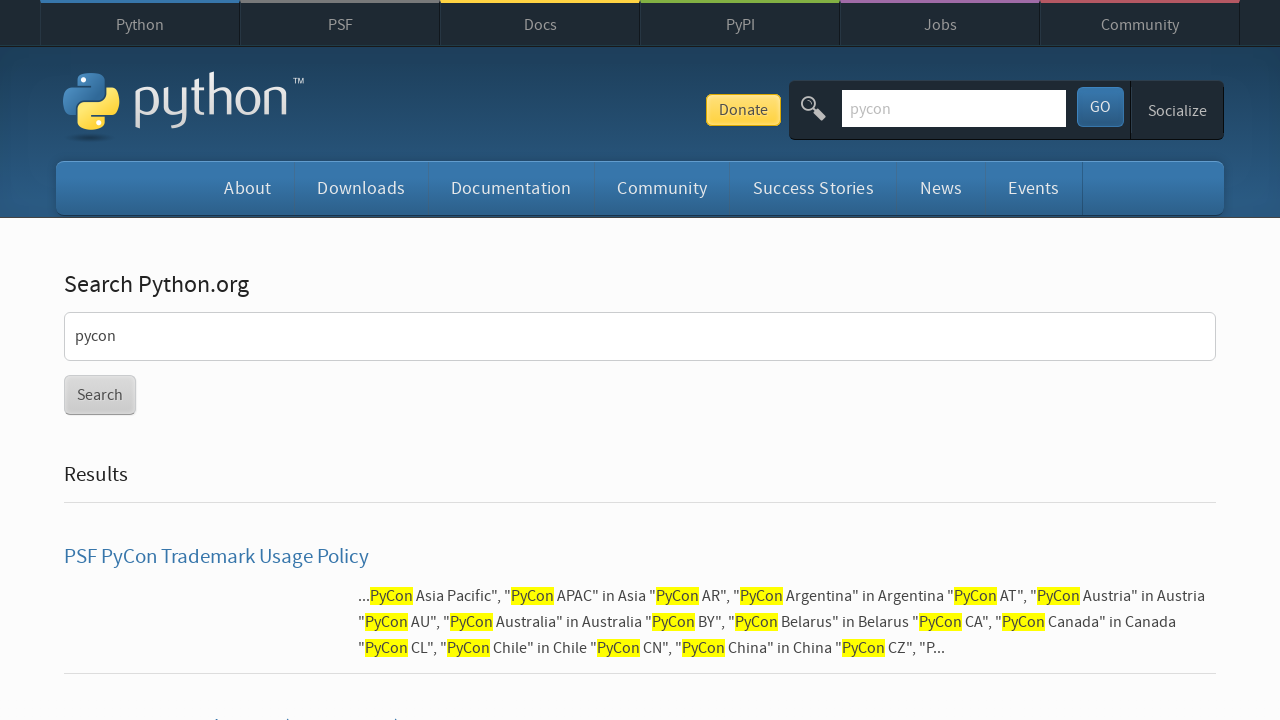

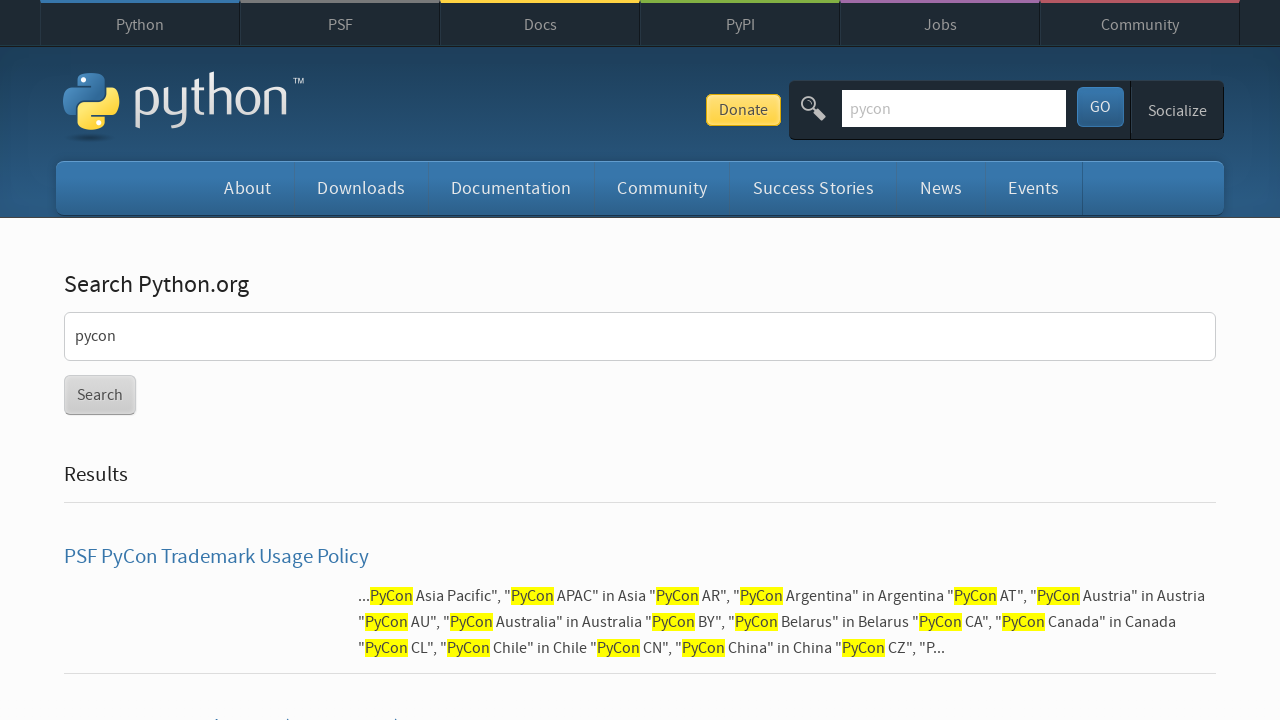